Tests various form elements including radio buttons, autocomplete suggestions, and dropdown selection on a practice automation page

Starting URL: https://rahulshettyacademy.com/AutomationPractice/

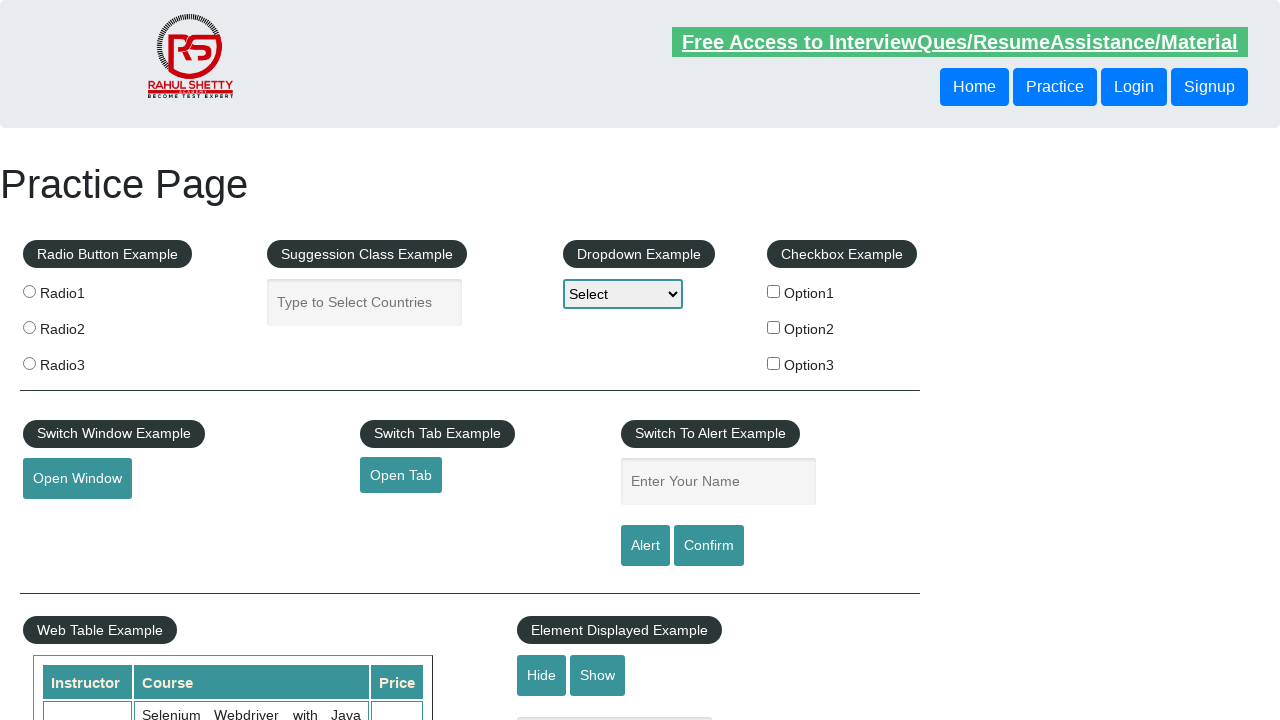

Clicked radio button 1 at (29, 291) on input[value='radio1']
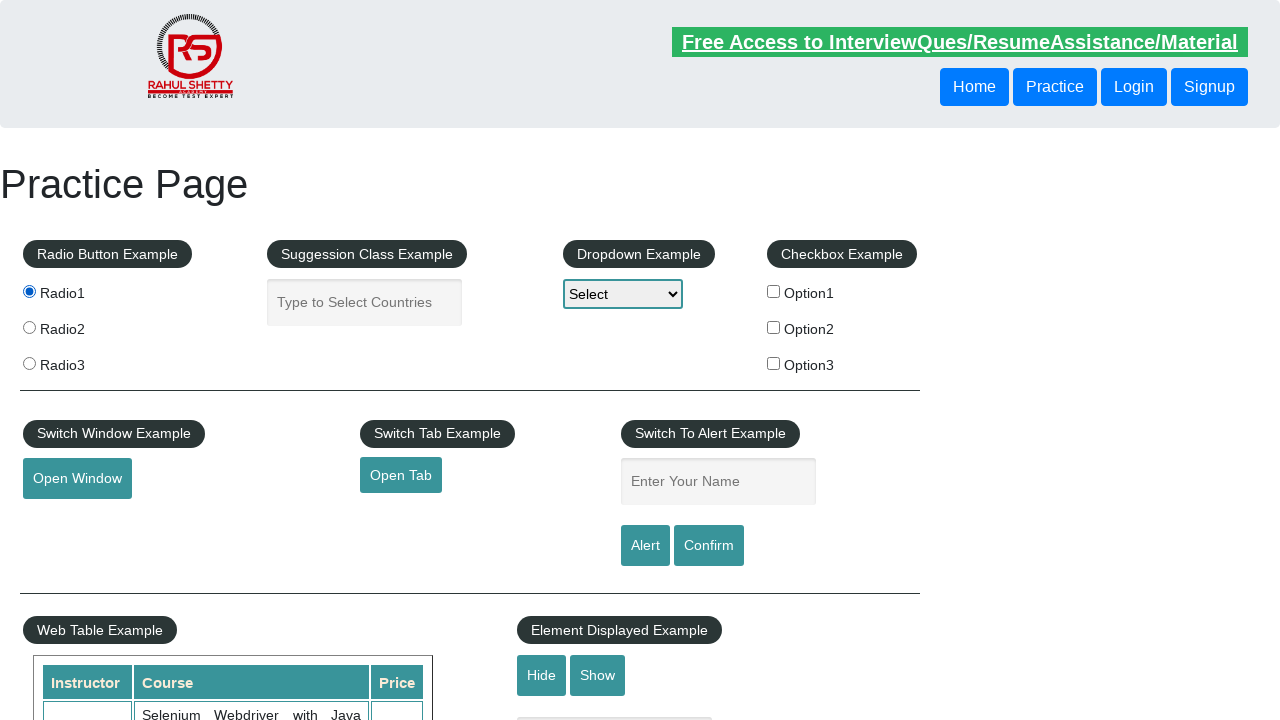

Clicked radio button 3 at (29, 363) on input[value='radio3']
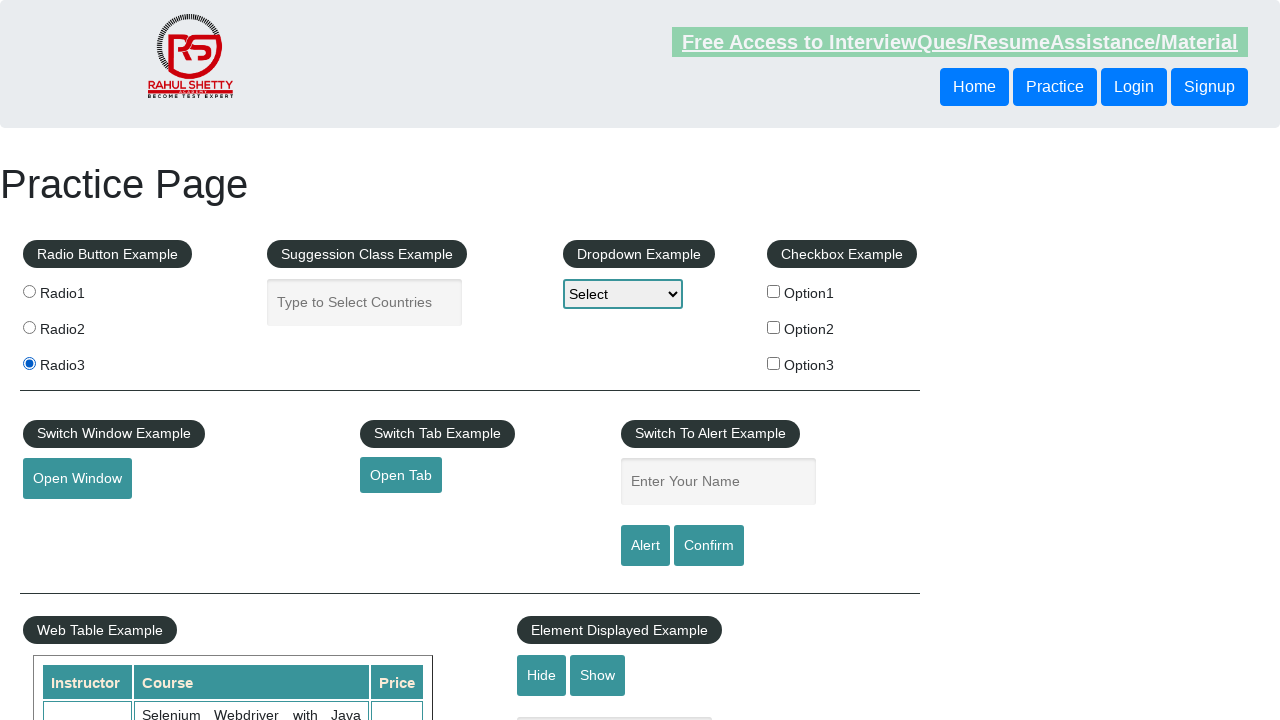

Filled autocomplete field with 'Fra' on #autocomplete
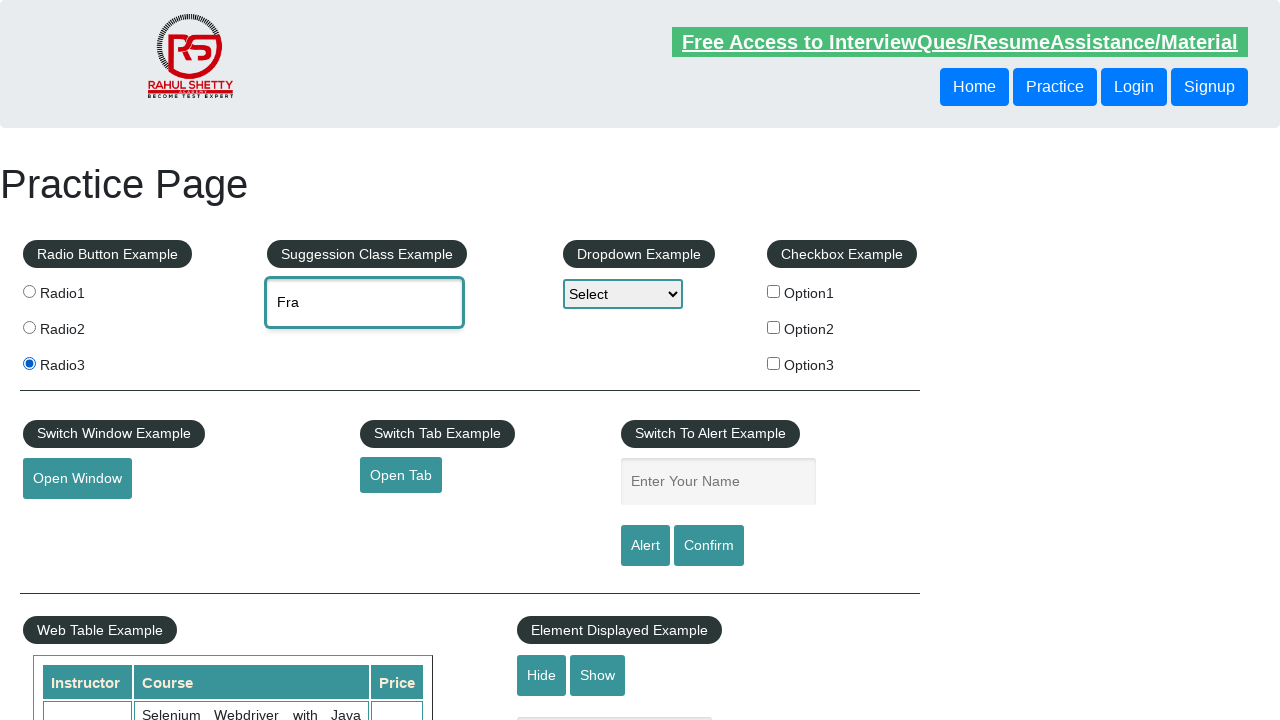

Waited for autocomplete suggestions to appear
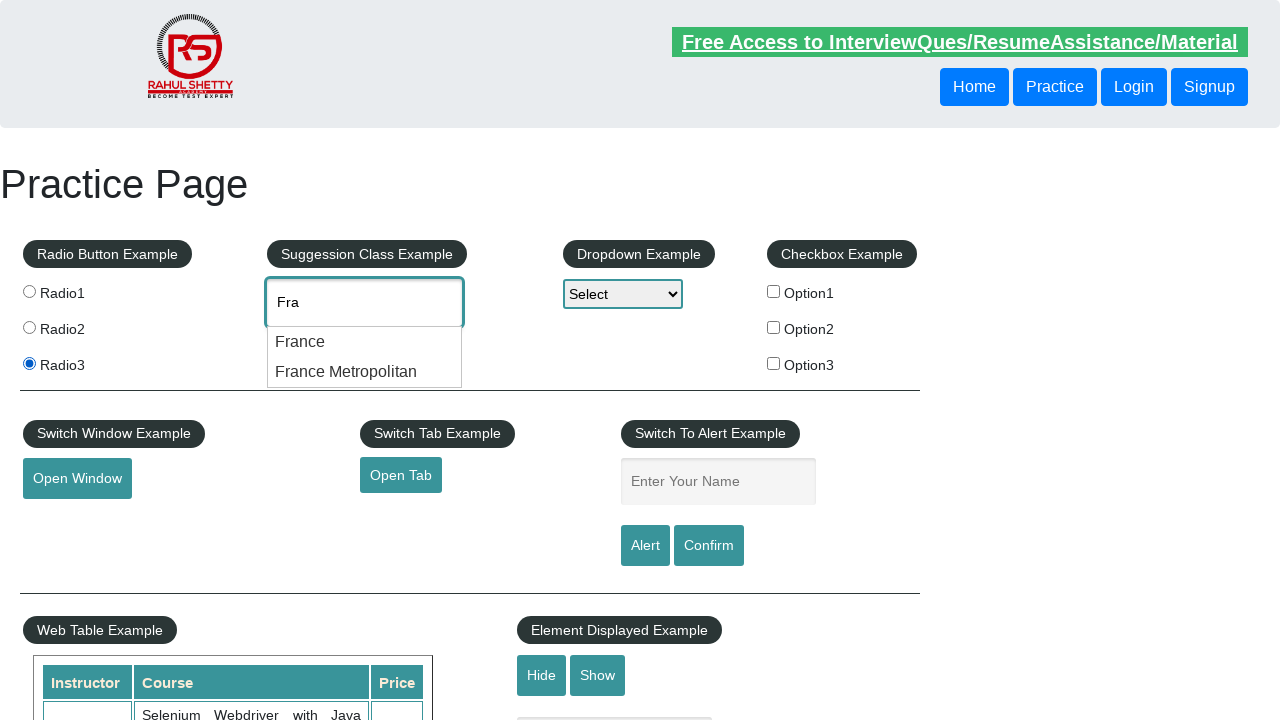

Pressed ArrowDown to navigate autocomplete suggestions on #autocomplete
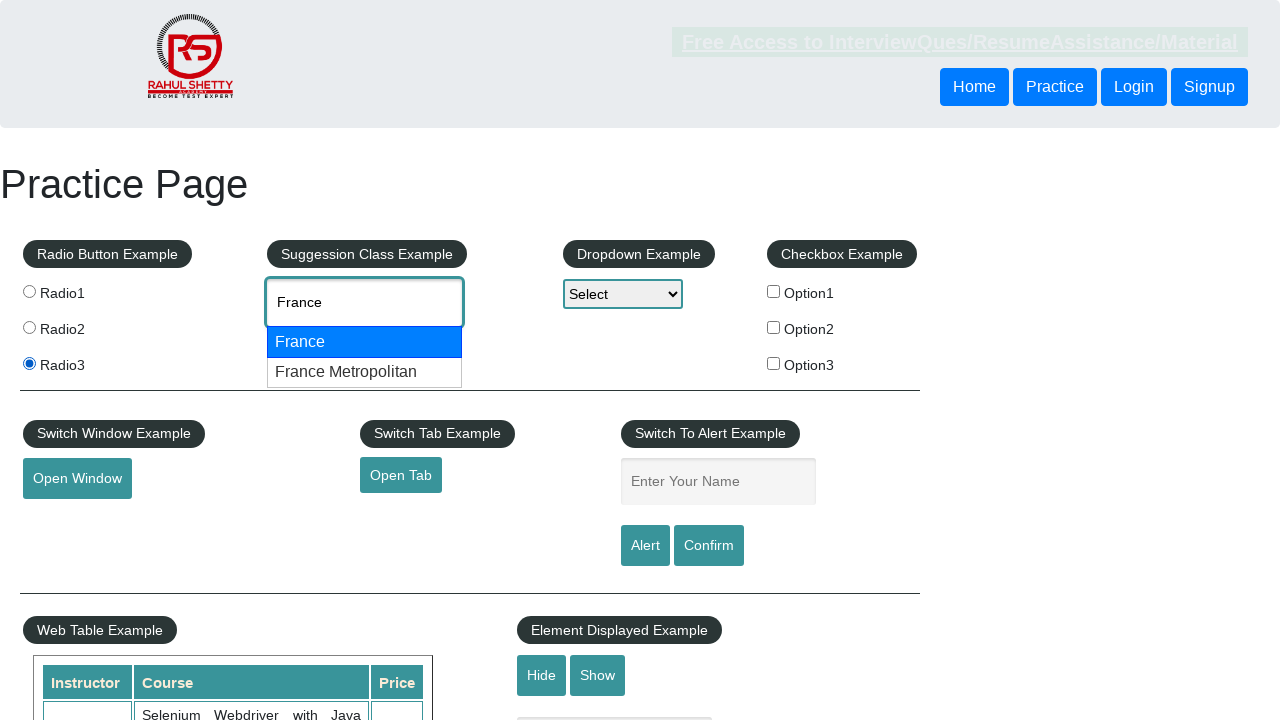

Pressed Enter to select France from autocomplete on #autocomplete
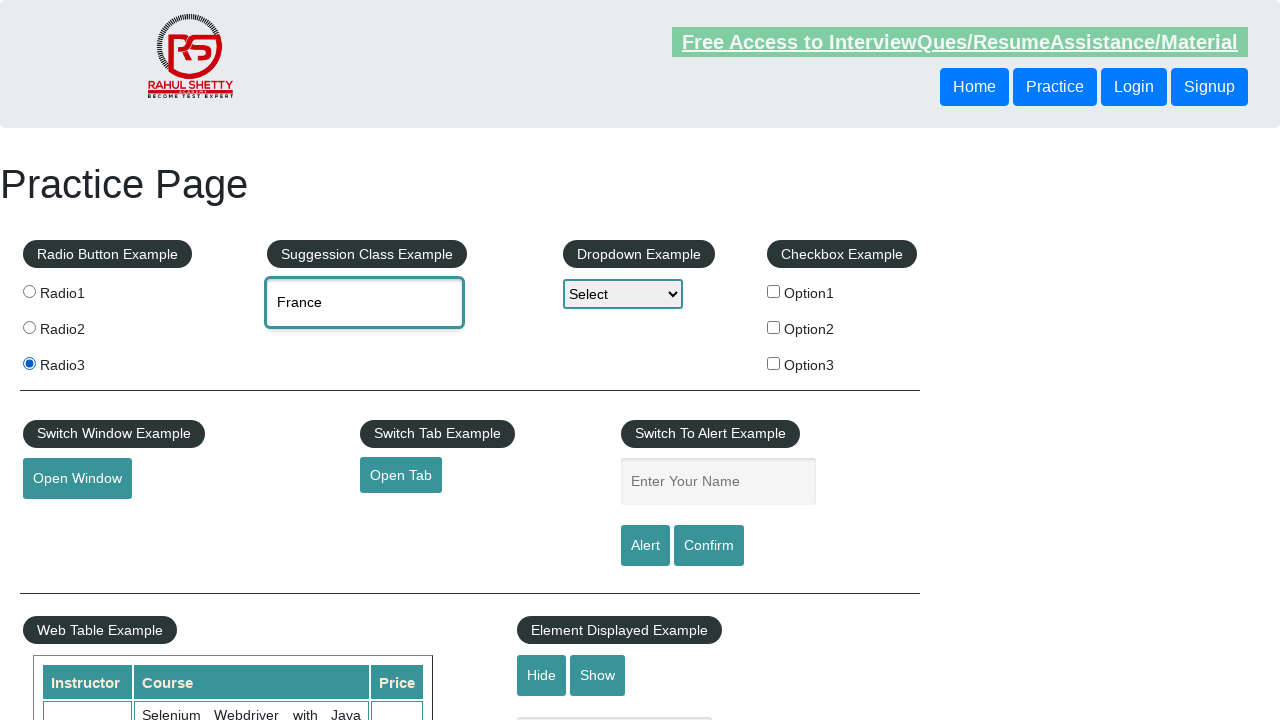

Cleared autocomplete field on #autocomplete
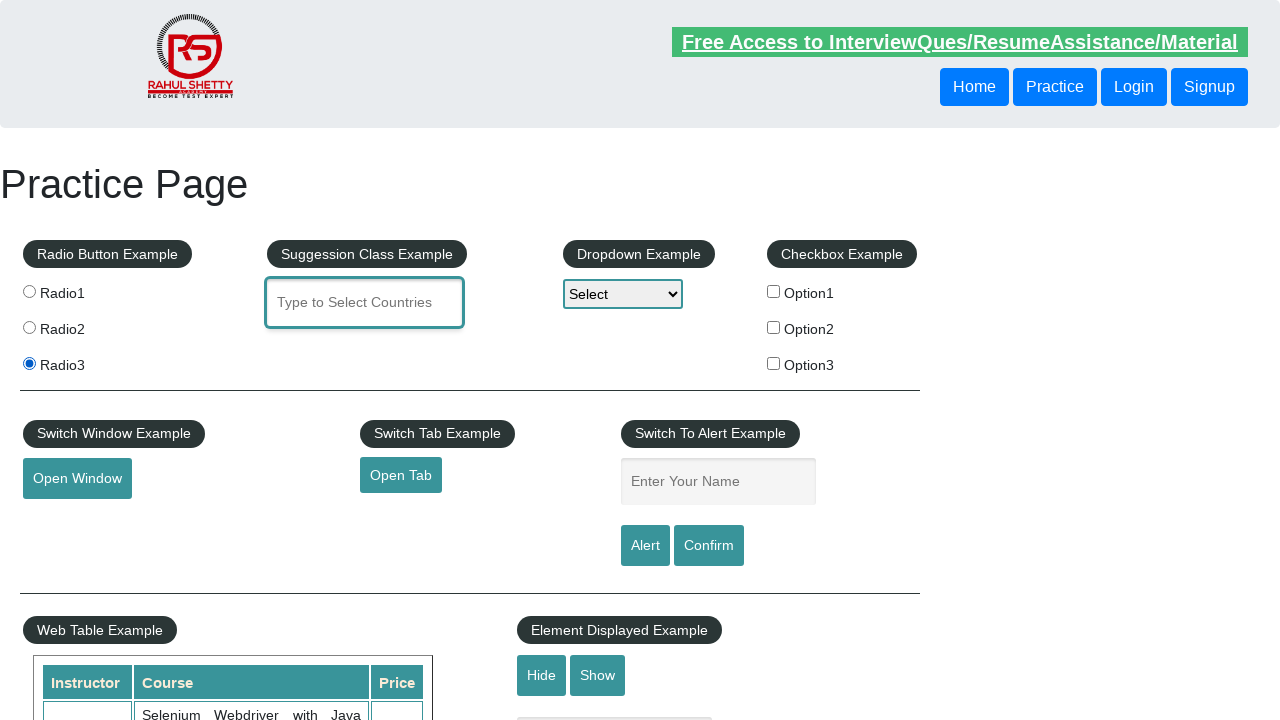

Filled autocomplete field with 'Ja' on #autocomplete
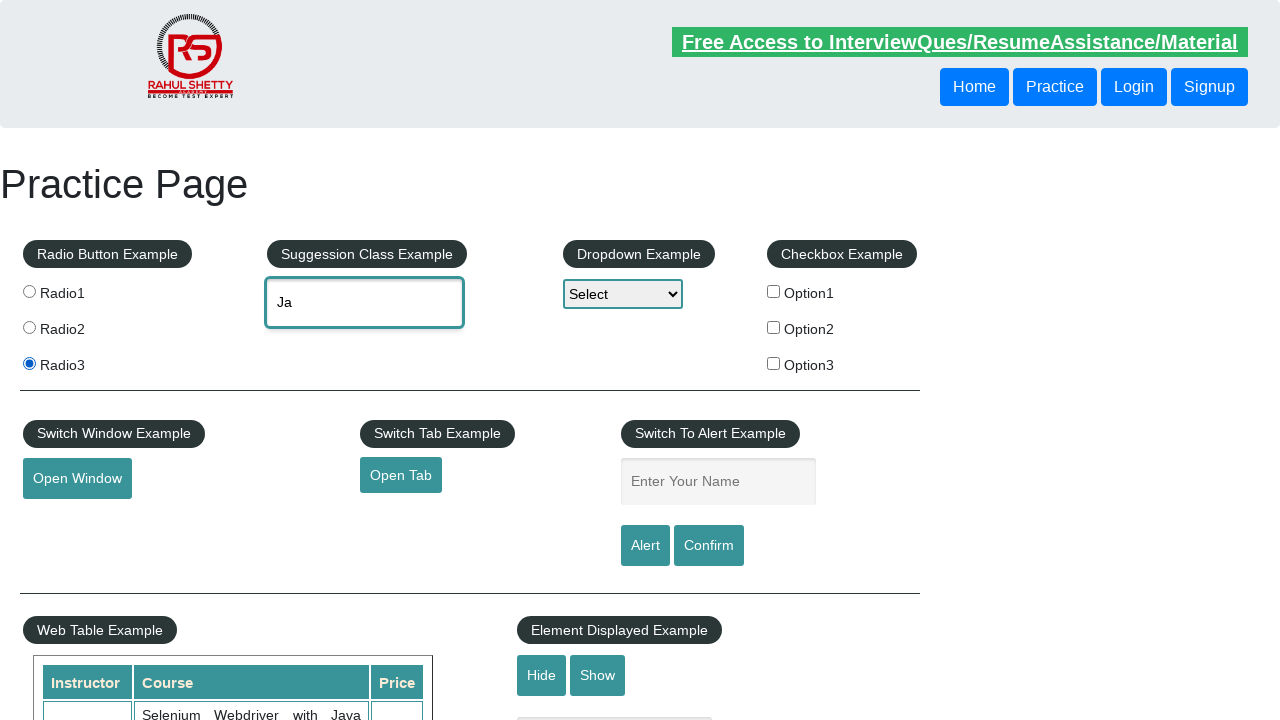

Waited for autocomplete suggestions to appear
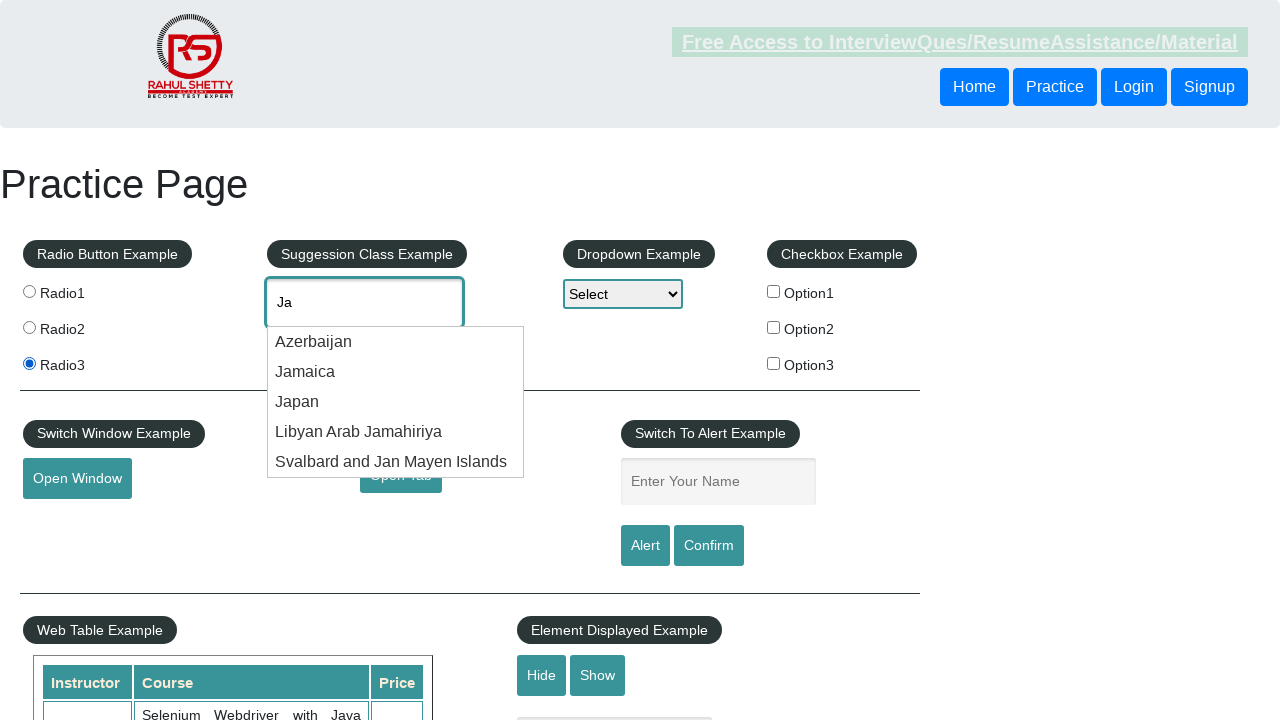

Pressed ArrowDown to navigate to option 1 on #autocomplete
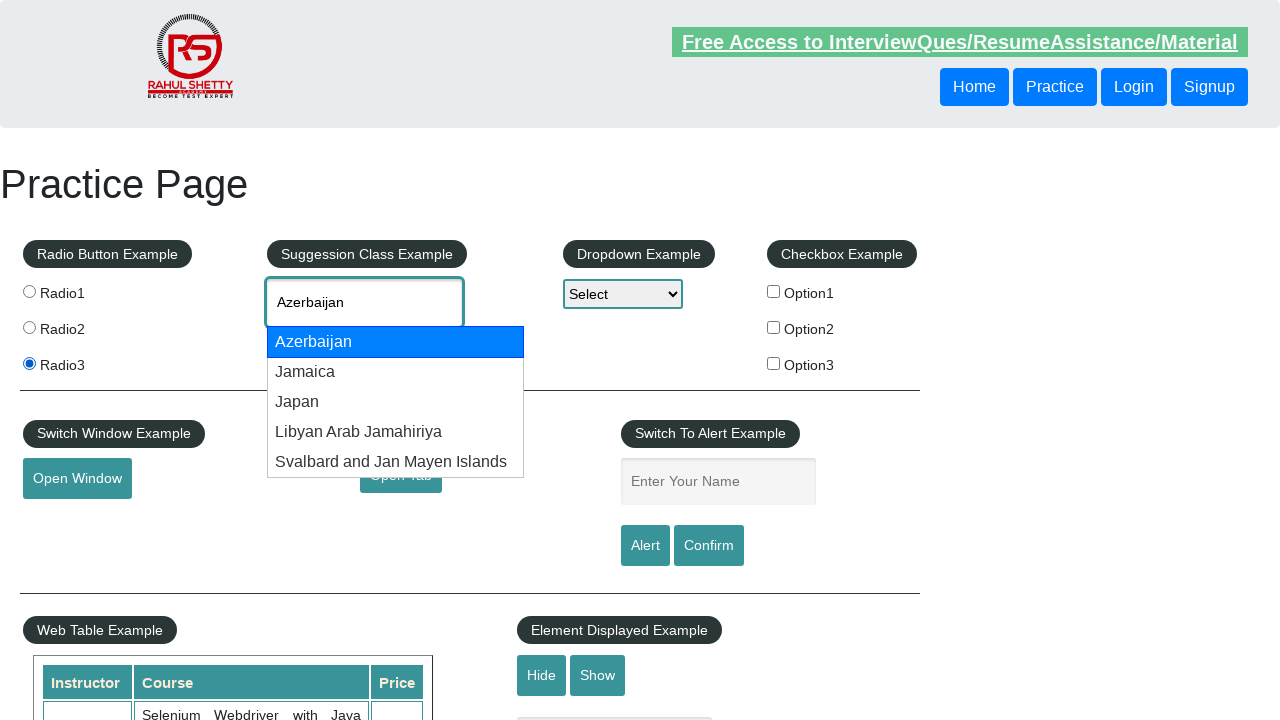

Pressed ArrowDown to navigate to option 2 on #autocomplete
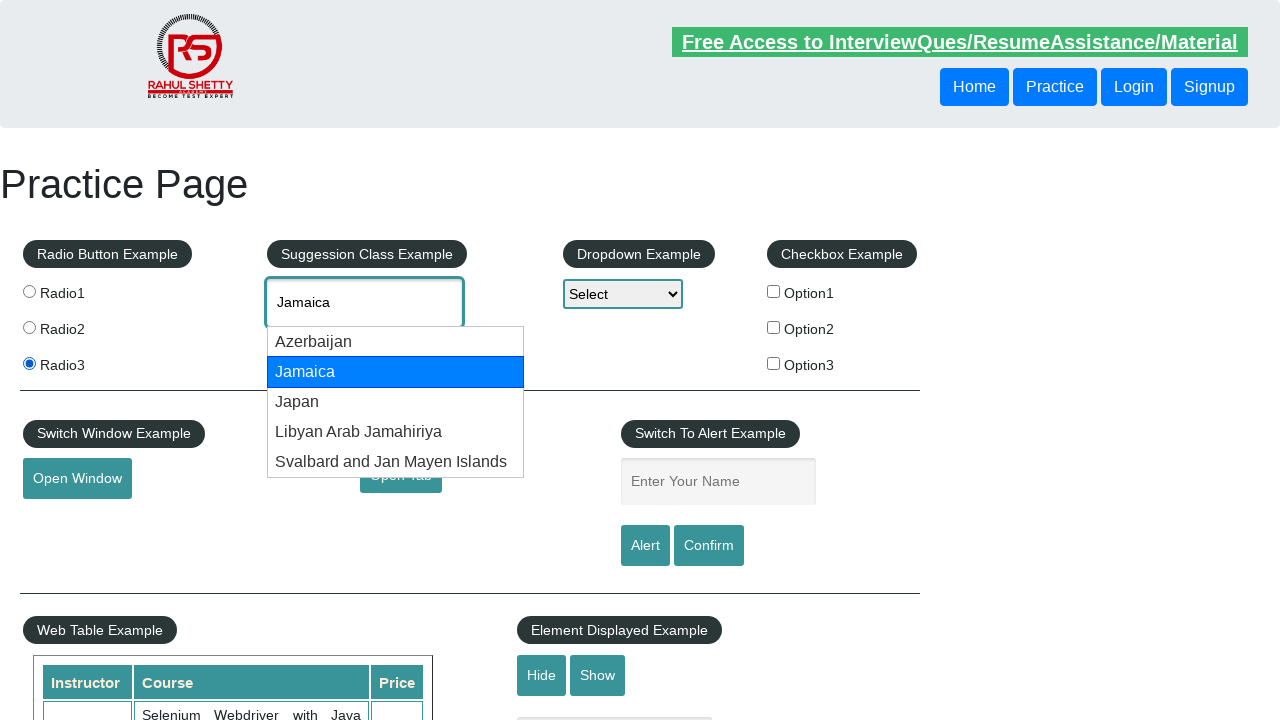

Pressed ArrowDown to navigate to option 3 on #autocomplete
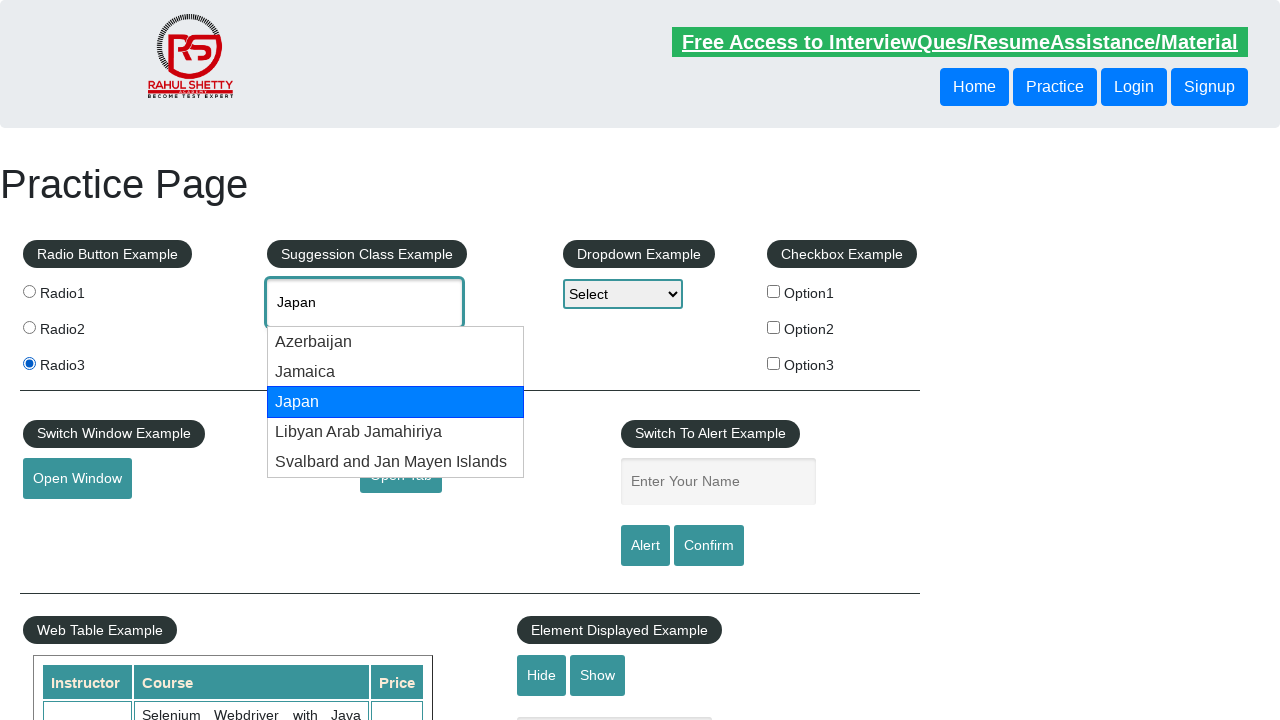

Pressed ArrowDown to navigate to option 4 on #autocomplete
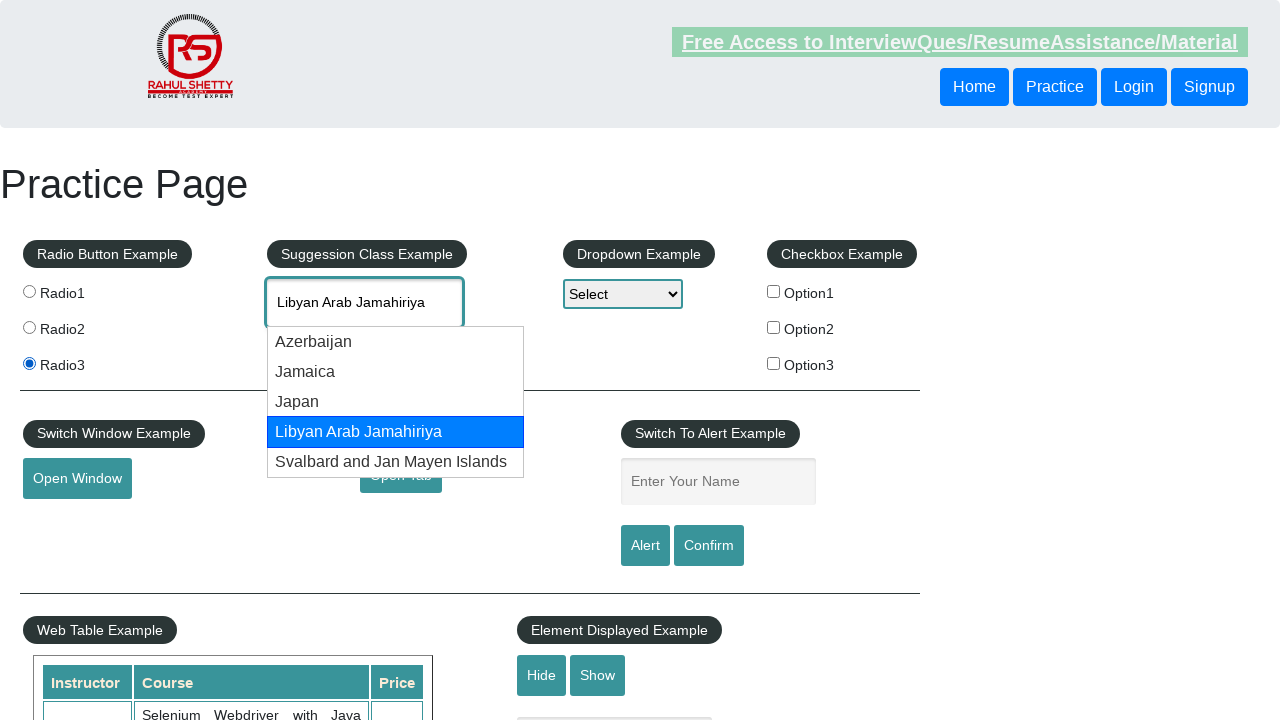

Pressed Enter to select 4th country from autocomplete on #autocomplete
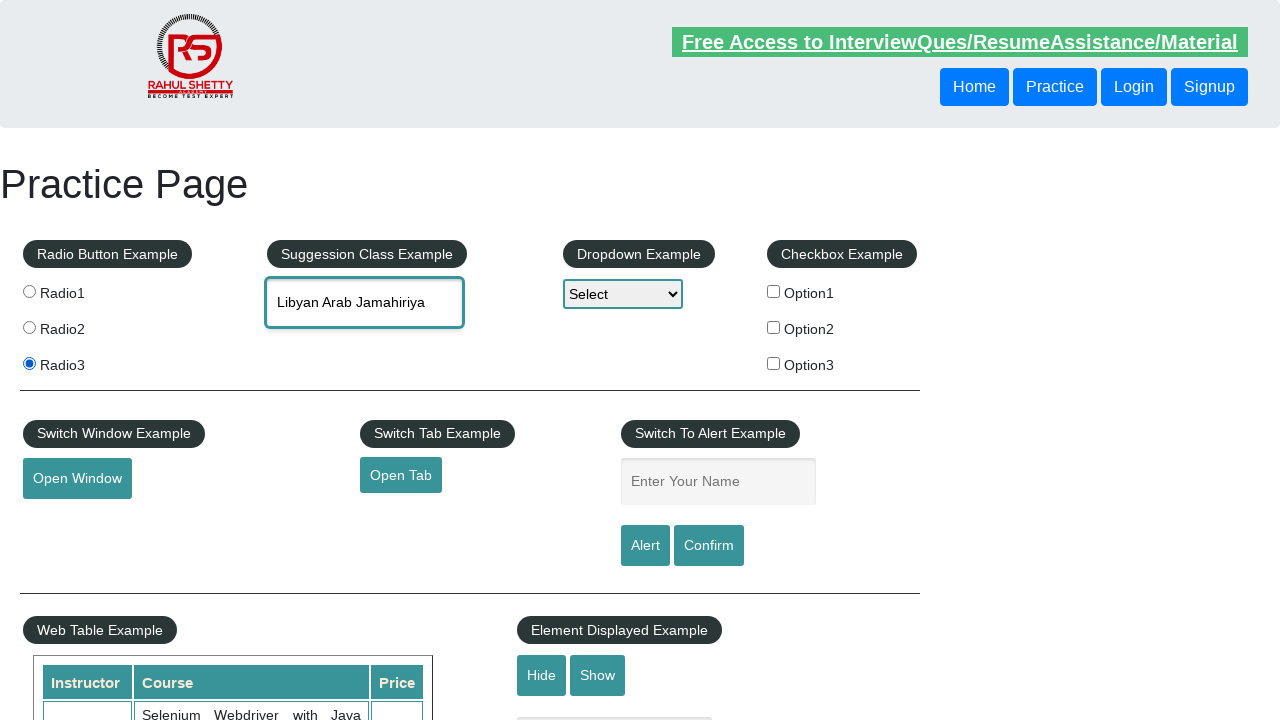

Clicked dropdown to open options at (623, 294) on #dropdown-class-example
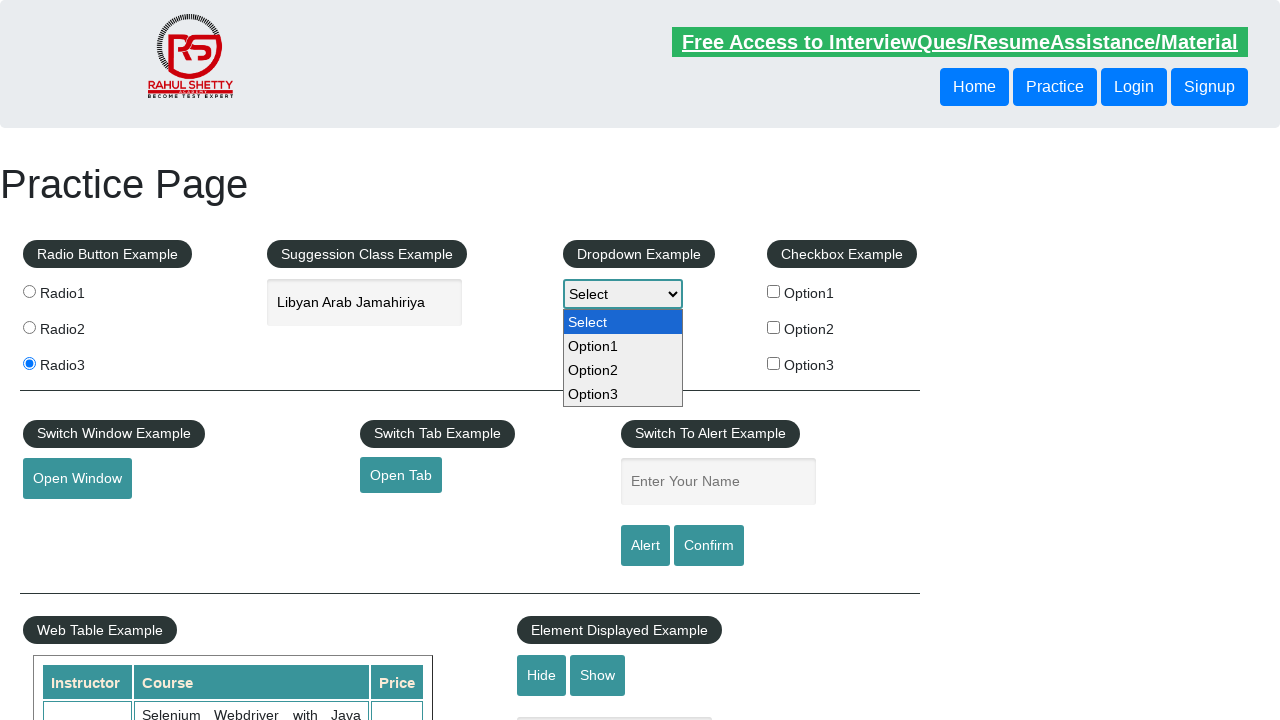

Selected 'option2' from dropdown on #dropdown-class-example
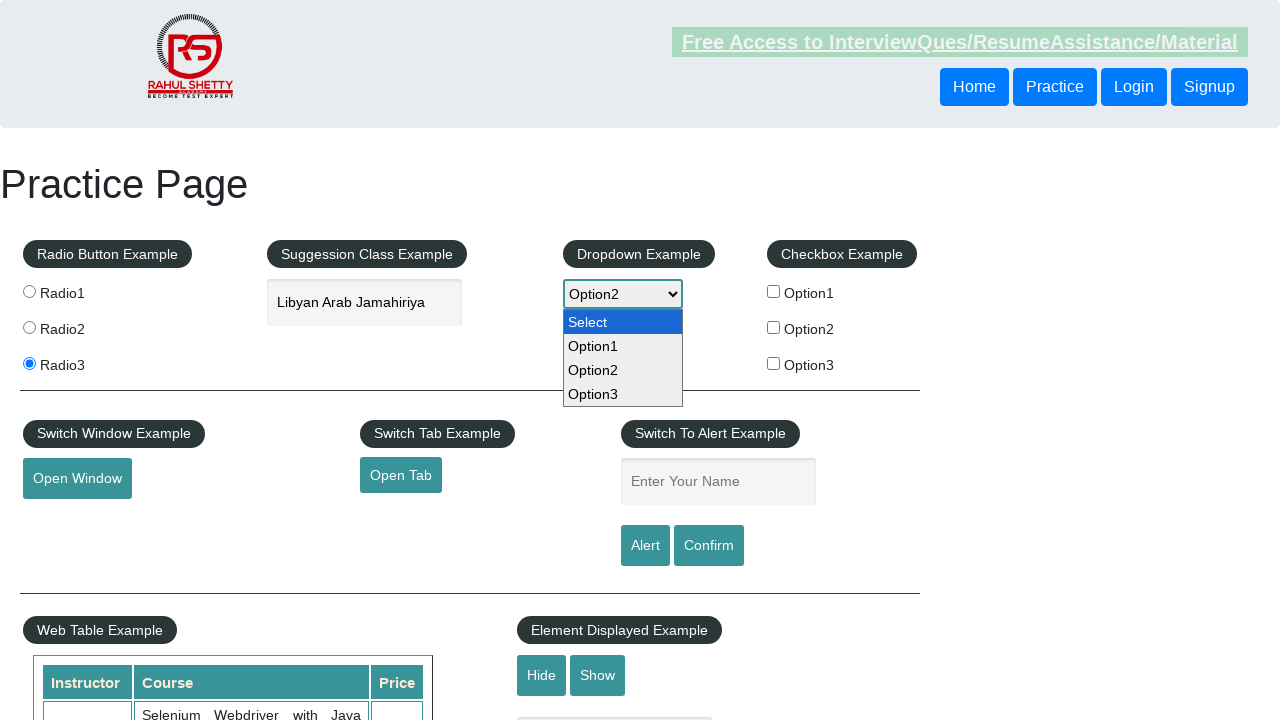

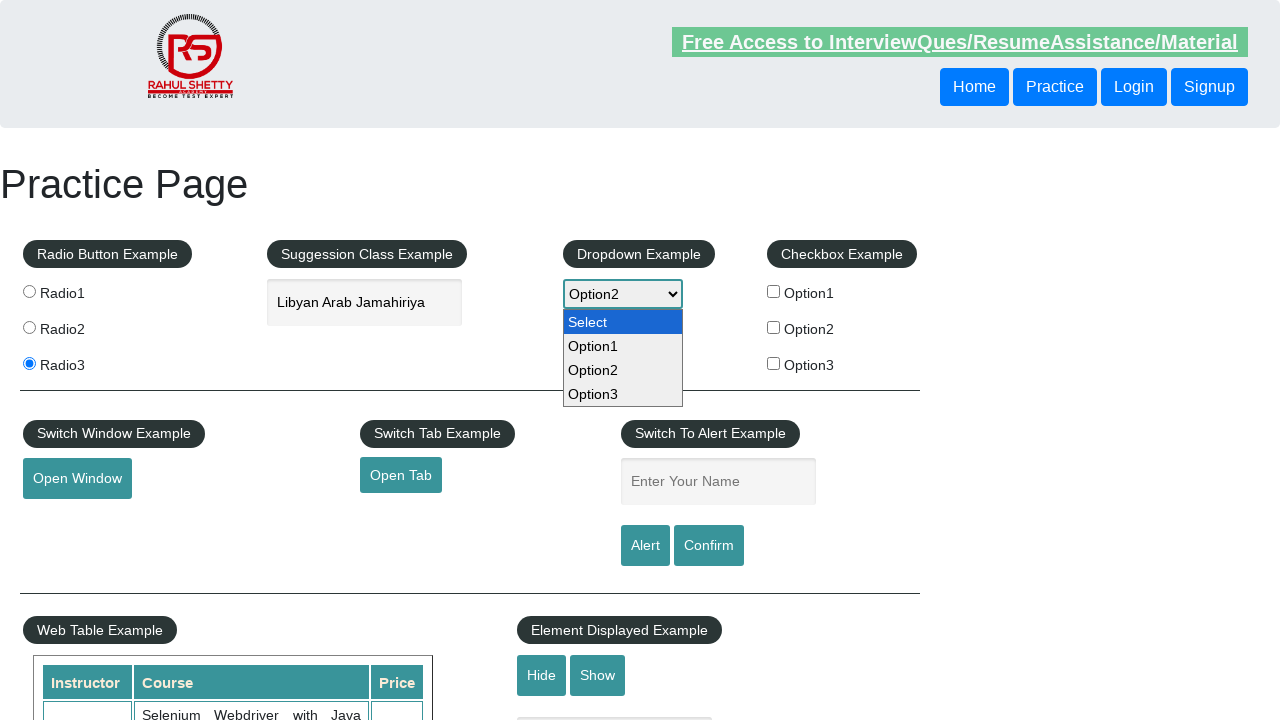